Tests right-click context menu interaction, handles an alert, navigates to a new page via link, and switches between windows to verify page content

Starting URL: https://the-internet.herokuapp.com/context_menu

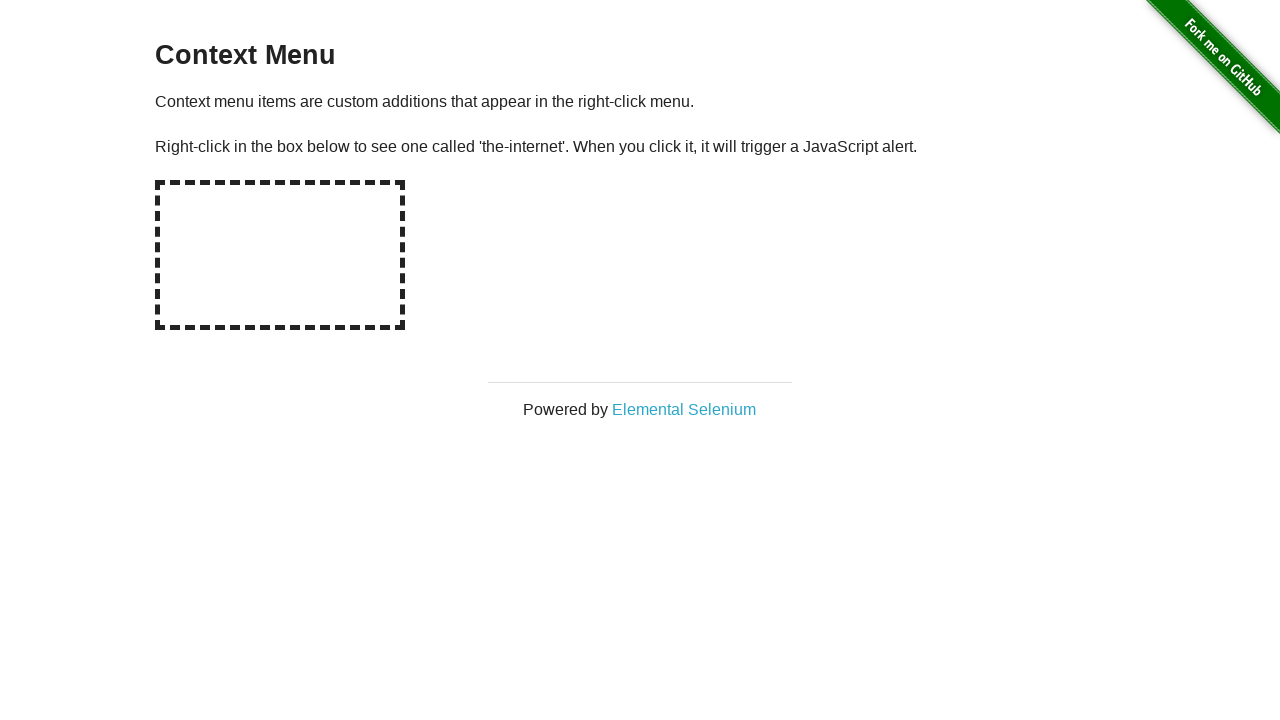

Right-clicked on the context menu hot-spot element at (280, 255) on xpath=//div[@id='hot-spot']
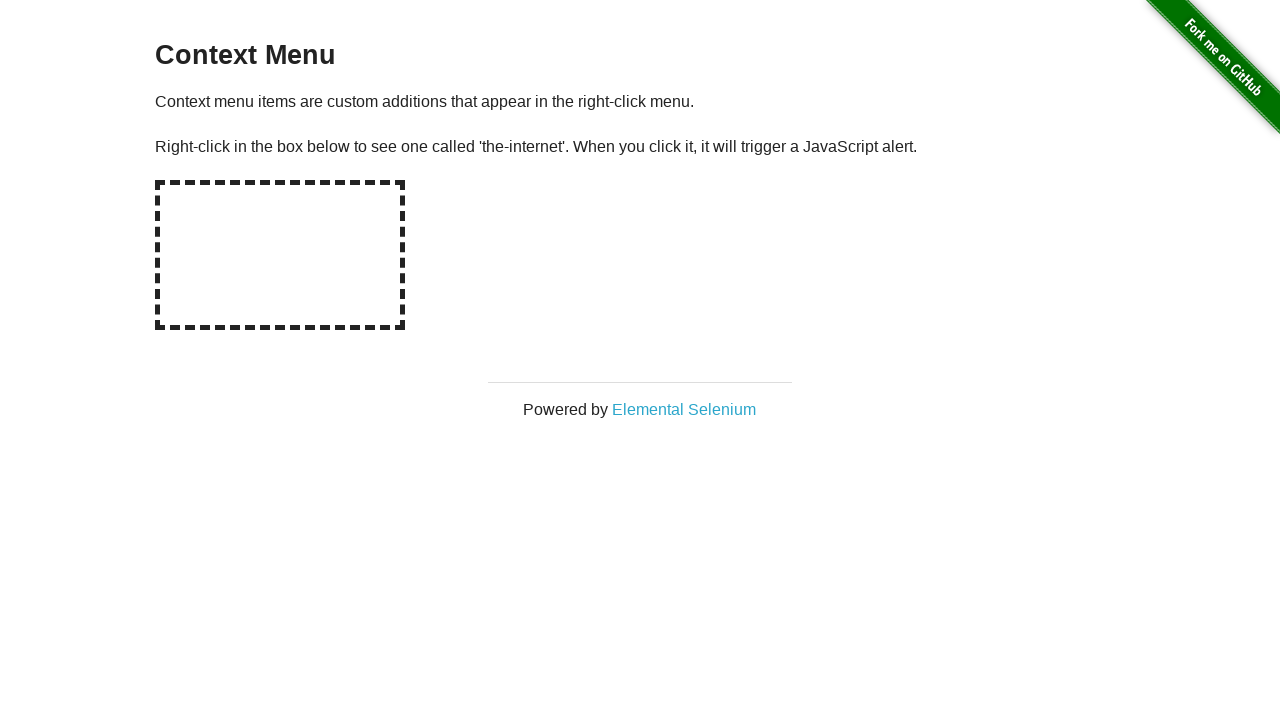

Set up dialog handler to accept alerts
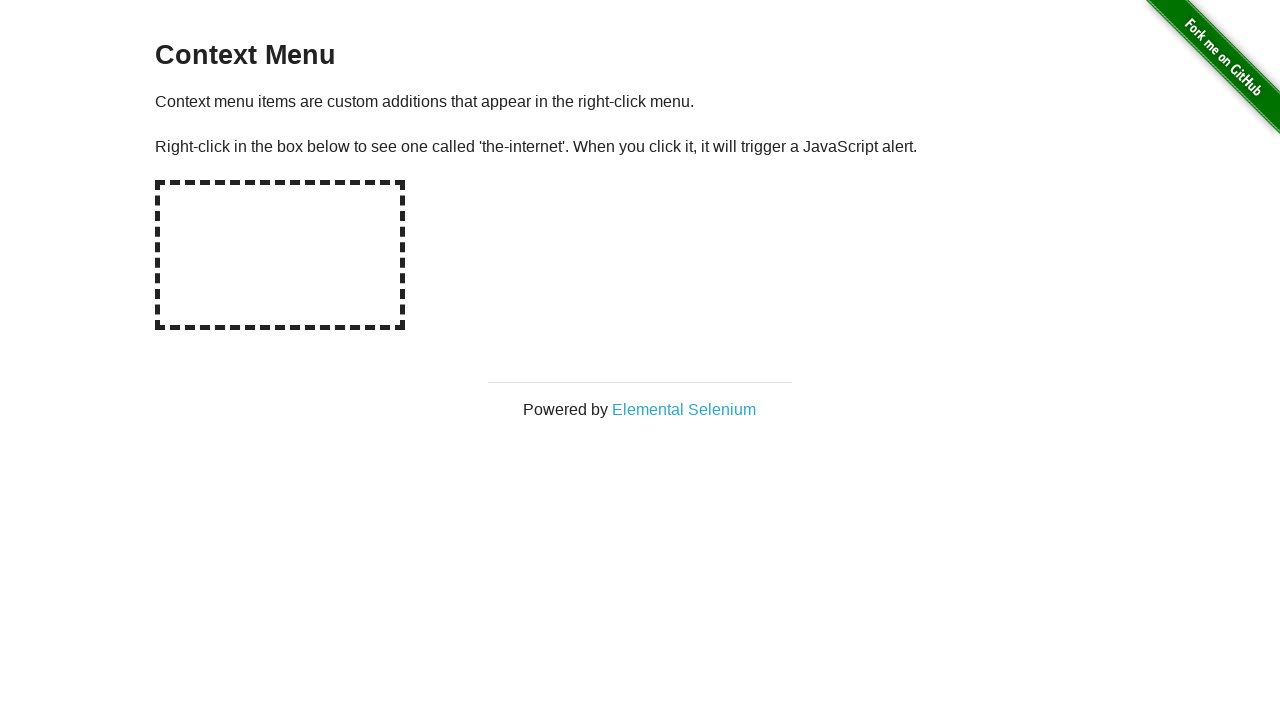

Clicked on Elemental Selenium link to open new window at (684, 409) on text=Elemental Selenium
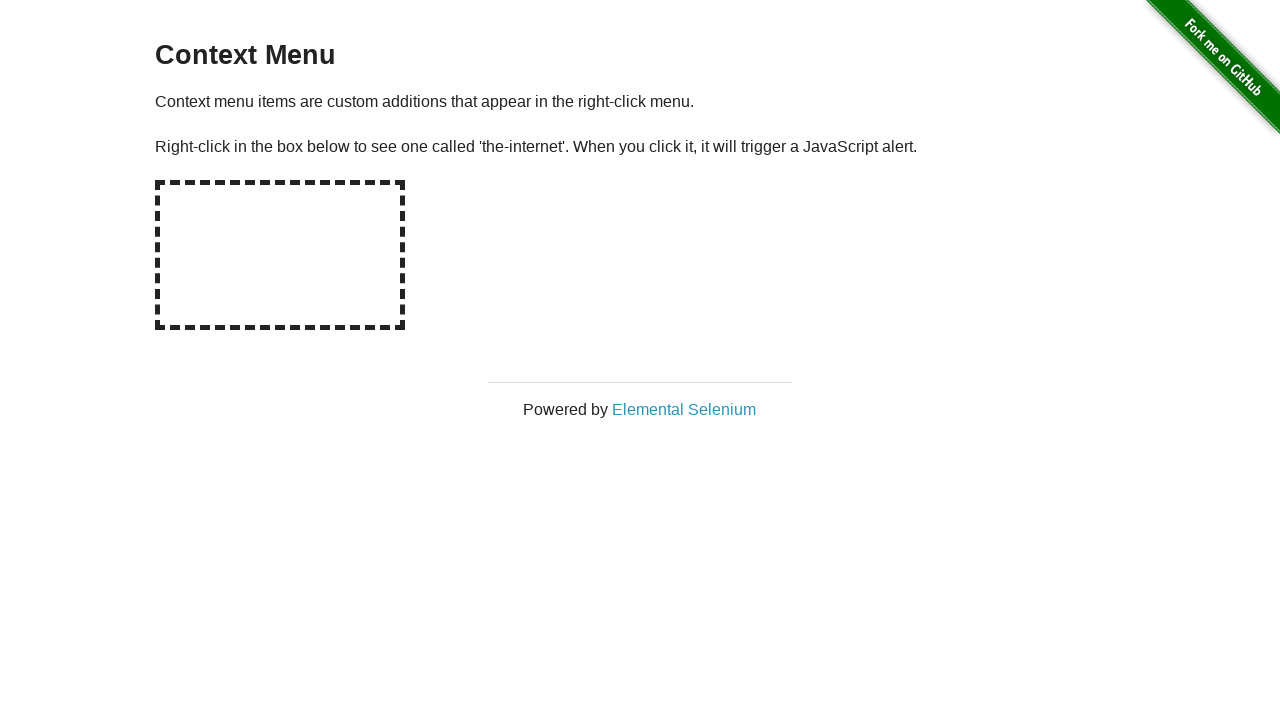

New page loaded completely
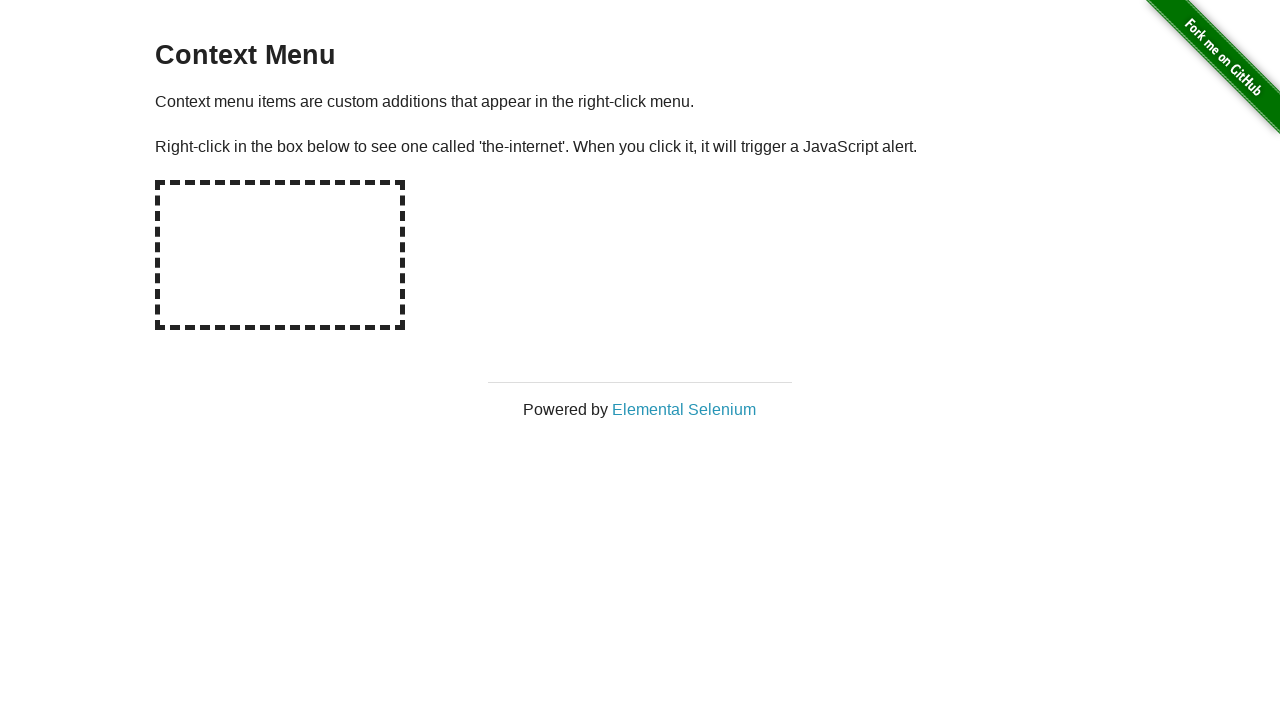

Verified that the heading text equals 'Elemental Selenium'
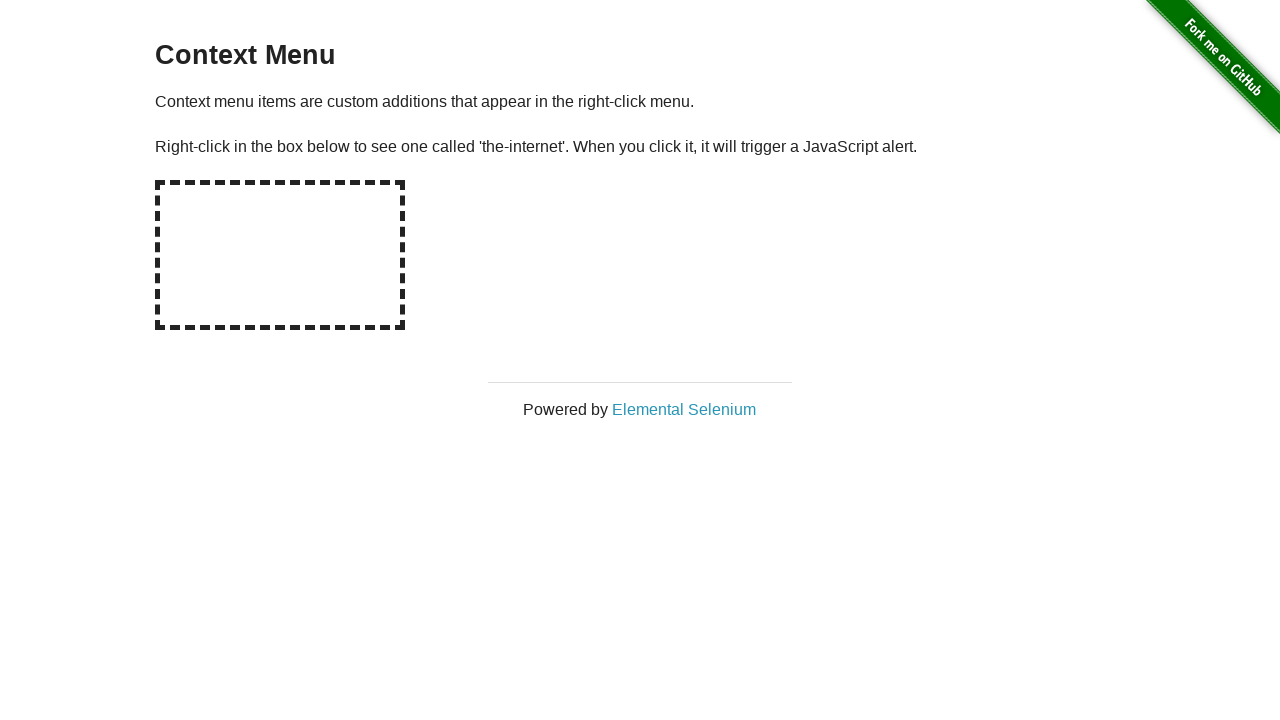

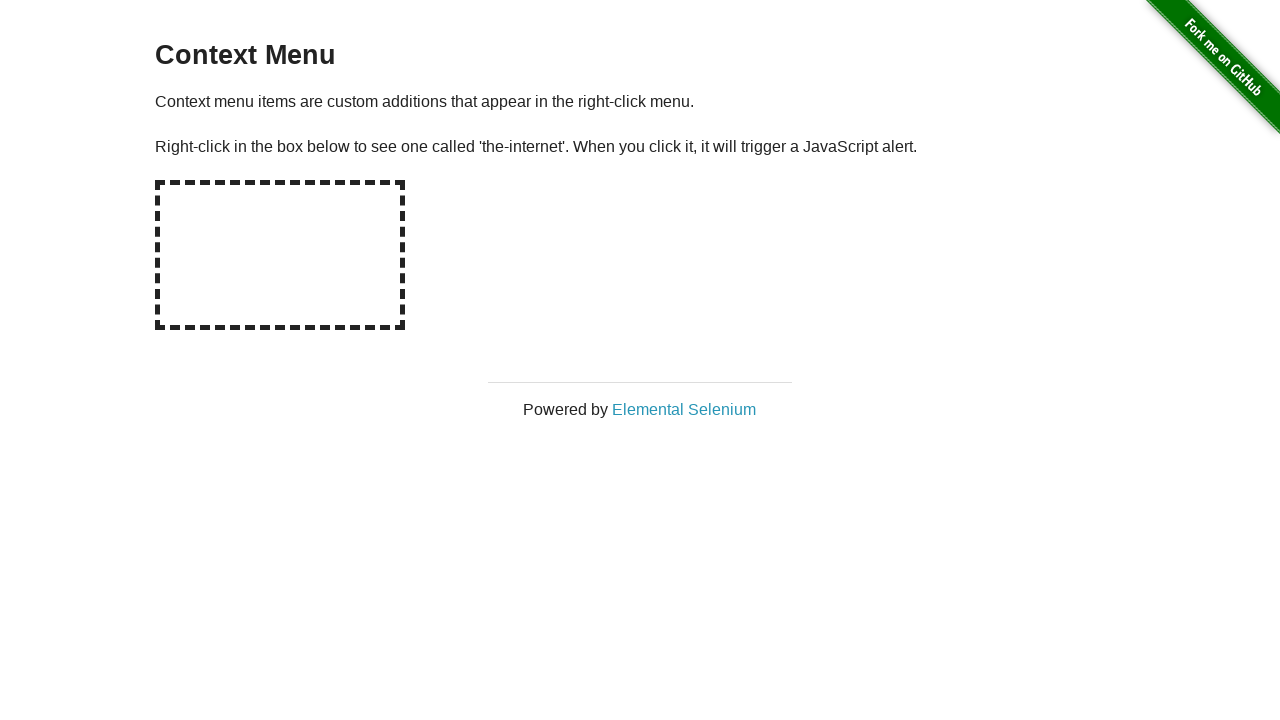